Tests jQuery UI draggable demo page by switching to the demo iframe, reading the draggable element's text, then switching back to main content and clicking the Download link.

Starting URL: http://jqueryui.com/draggable/

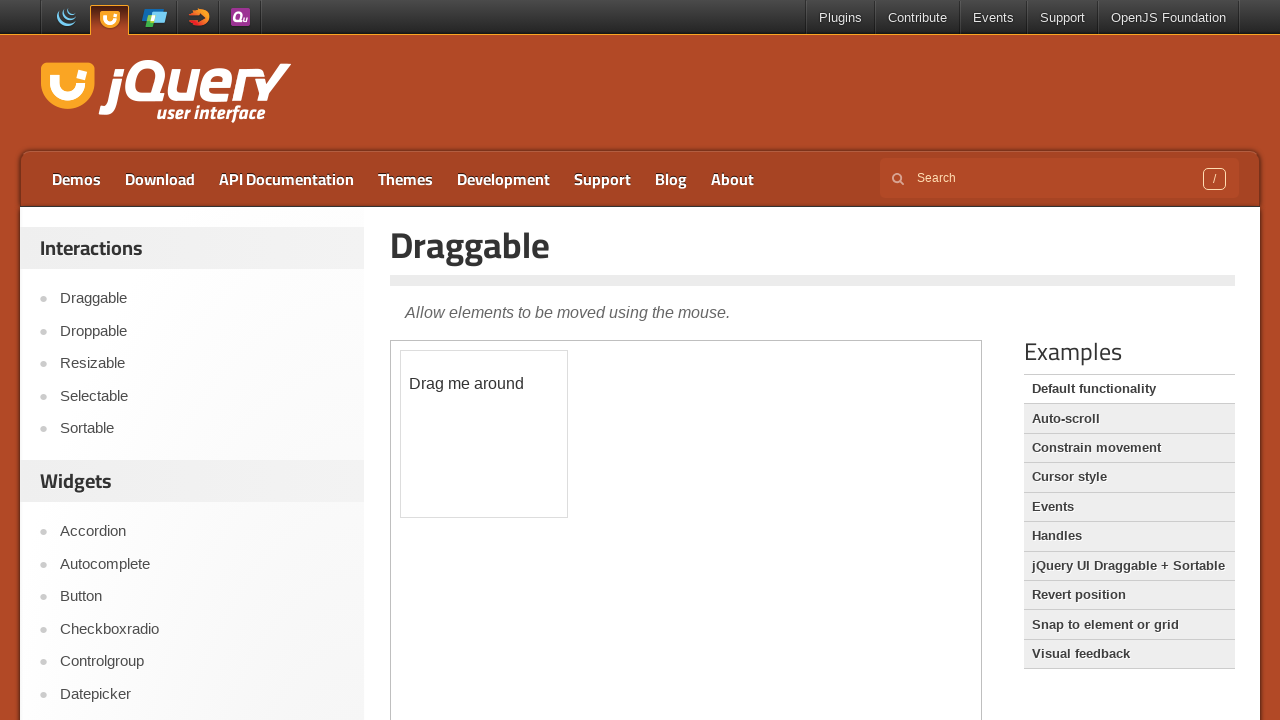

Waited for demo iframe to load
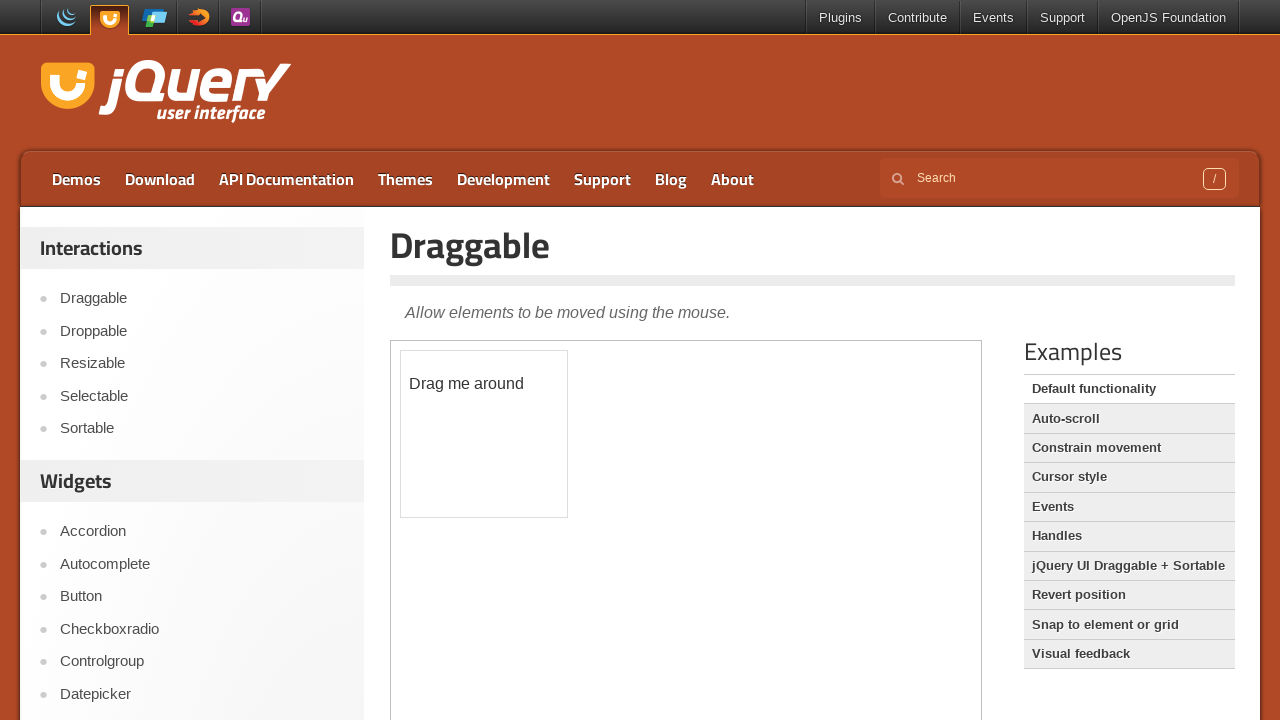

Switched to demo iframe using frame_locator
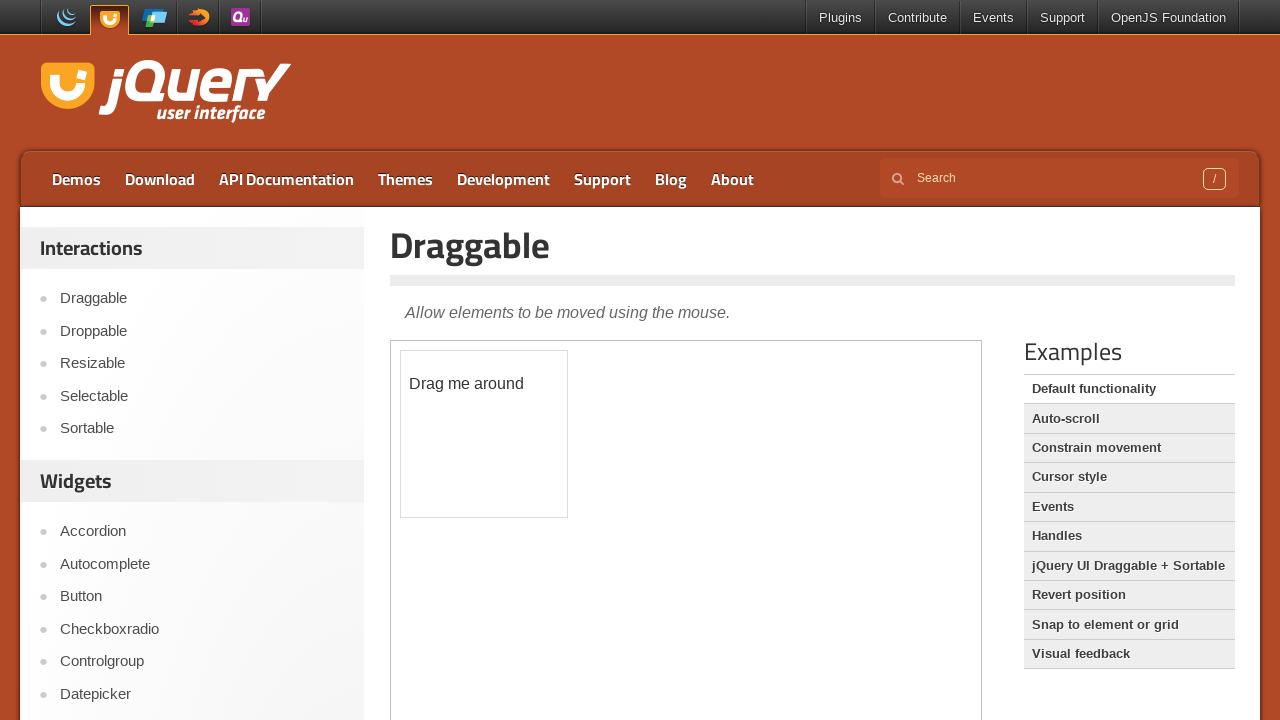

Located the draggable element
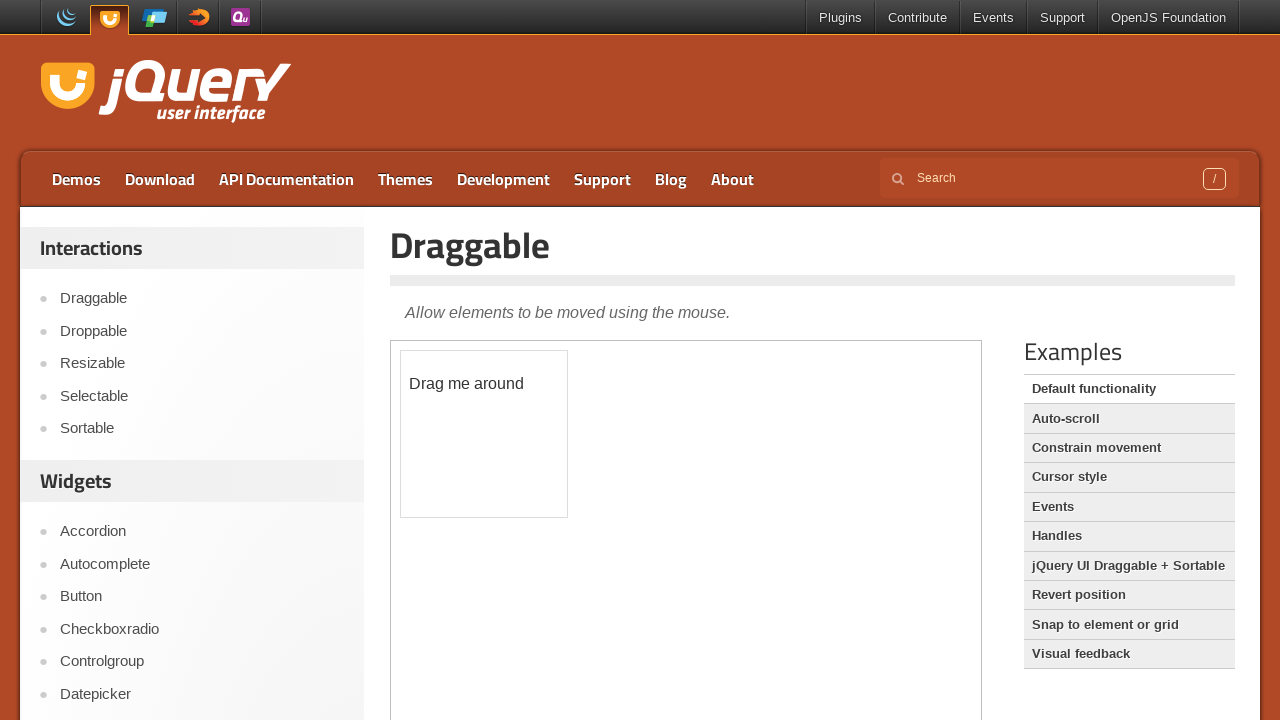

Draggable element is ready
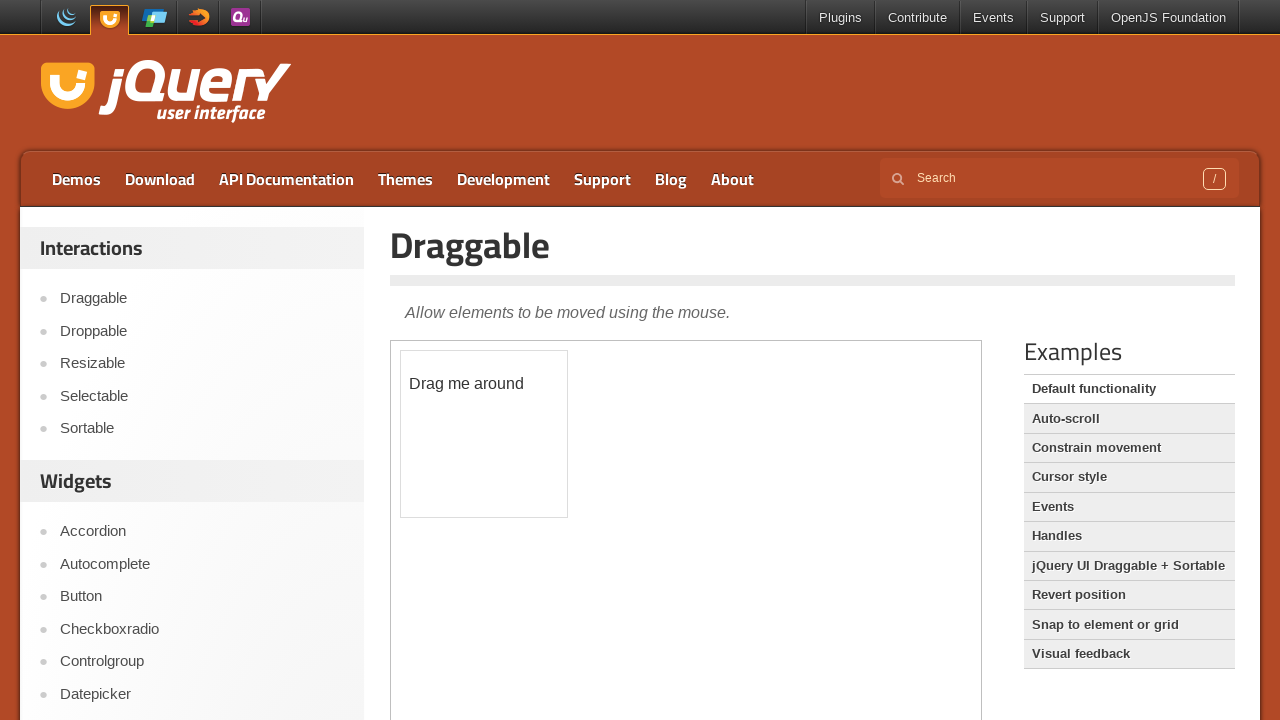

Clicked the Download link on main page at (160, 179) on a:text('Download')
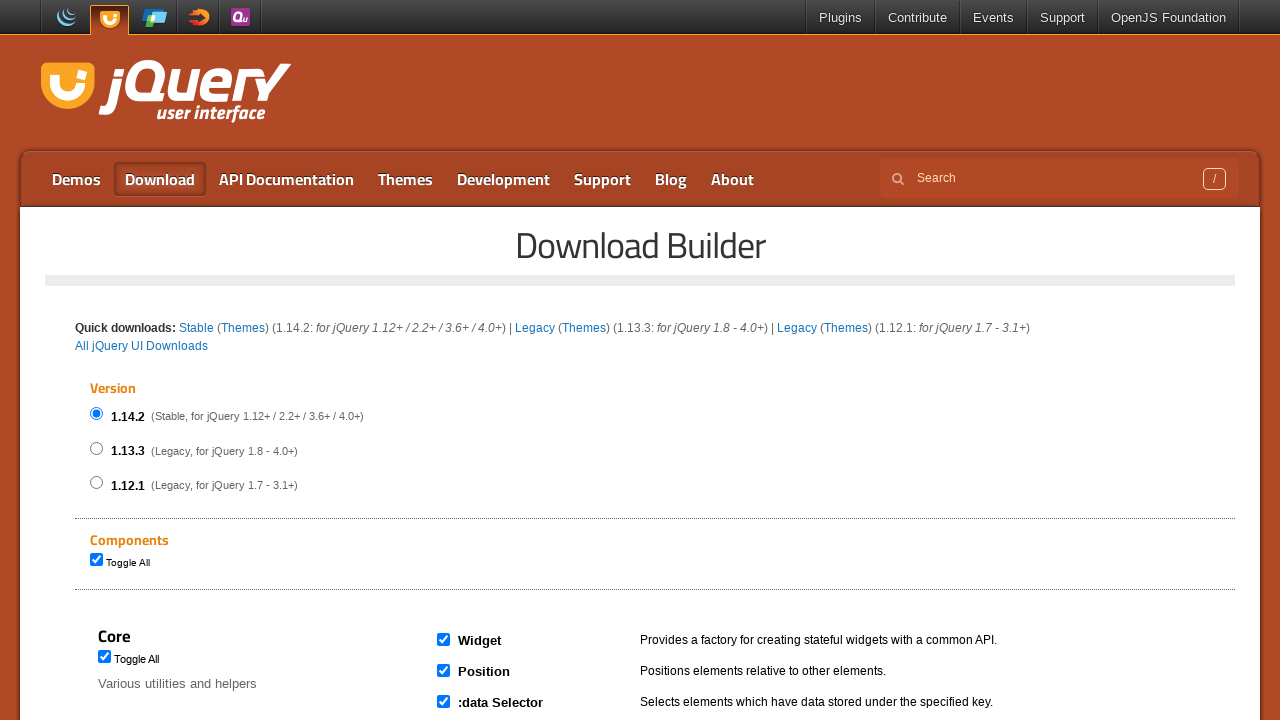

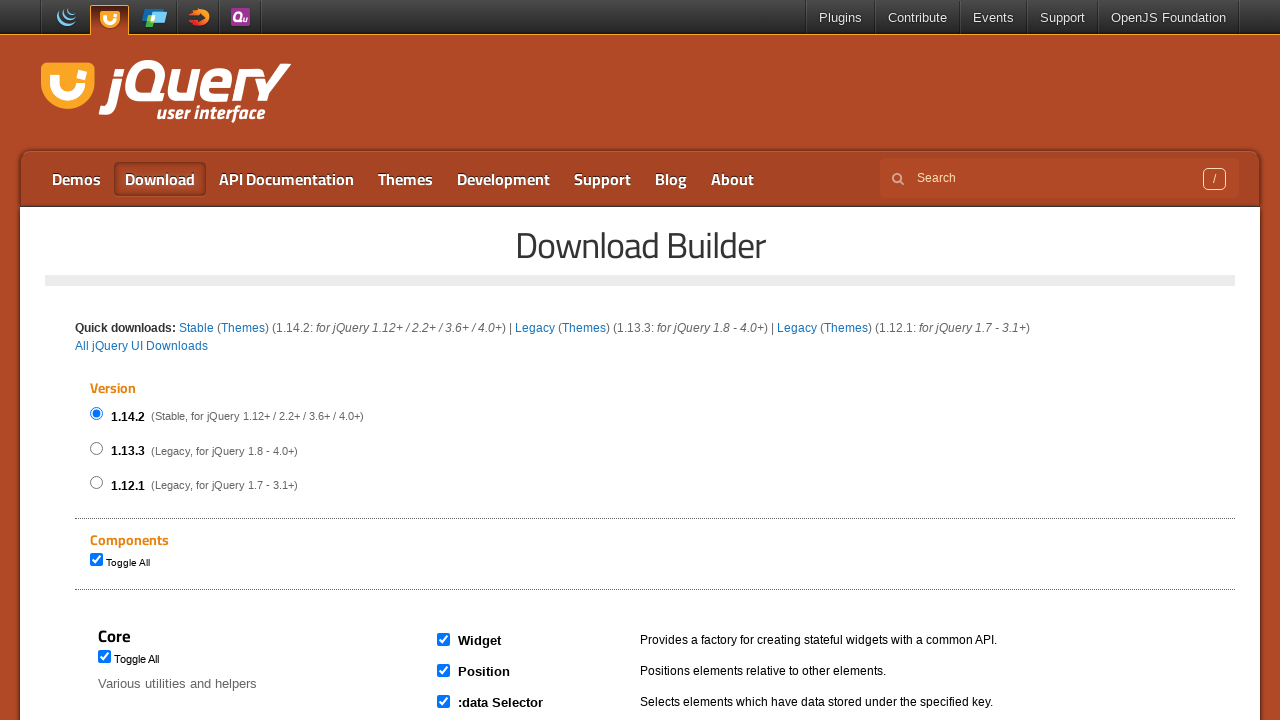